Tests double-click functionality by double-clicking a "Copy Text" button and verifying the text is copied to a field

Starting URL: https://testautomationpractice.blogspot.com/

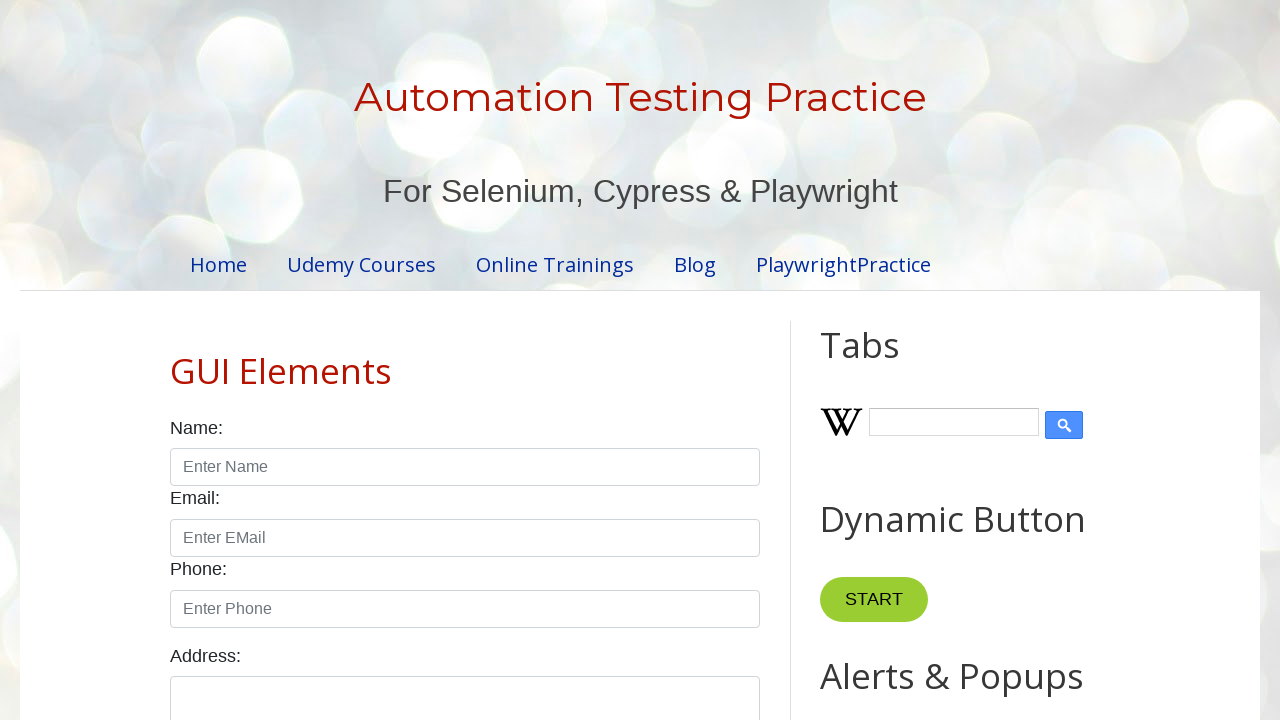

Located the 'Copy Text' button for double-click test
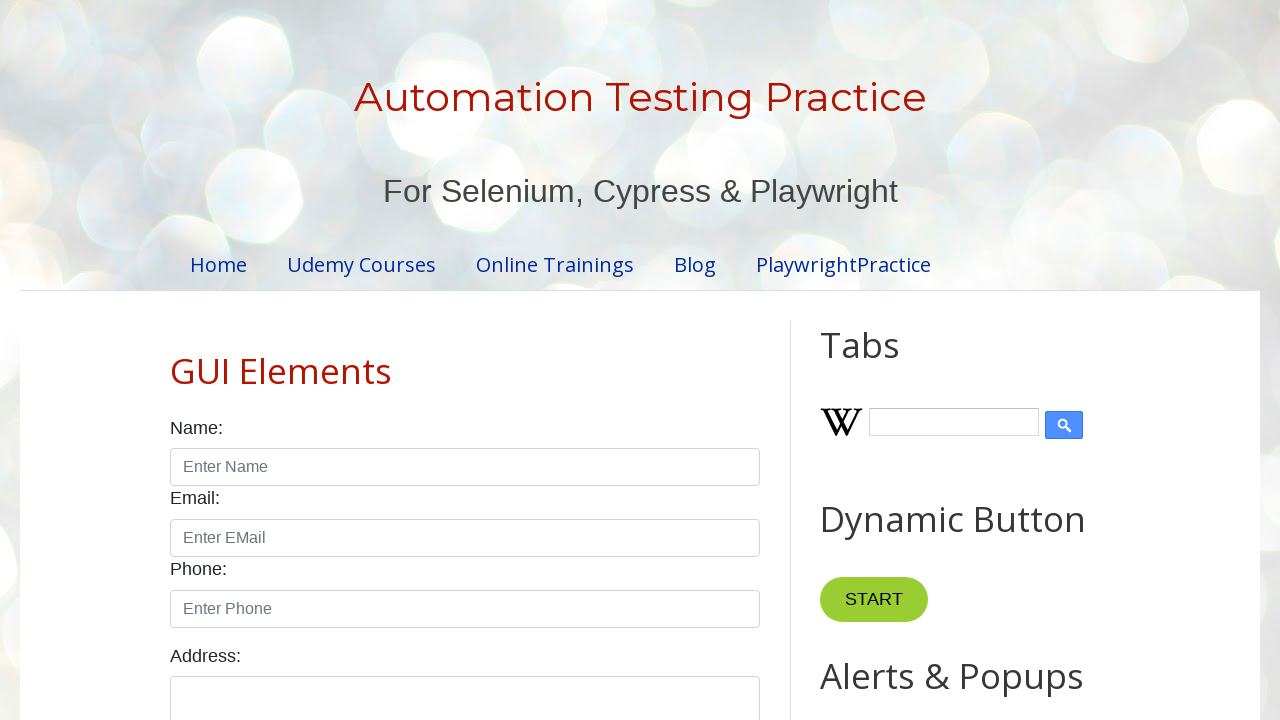

Double-clicked the 'Copy Text' button at (885, 360) on xpath=//button[text()="Copy Text"]
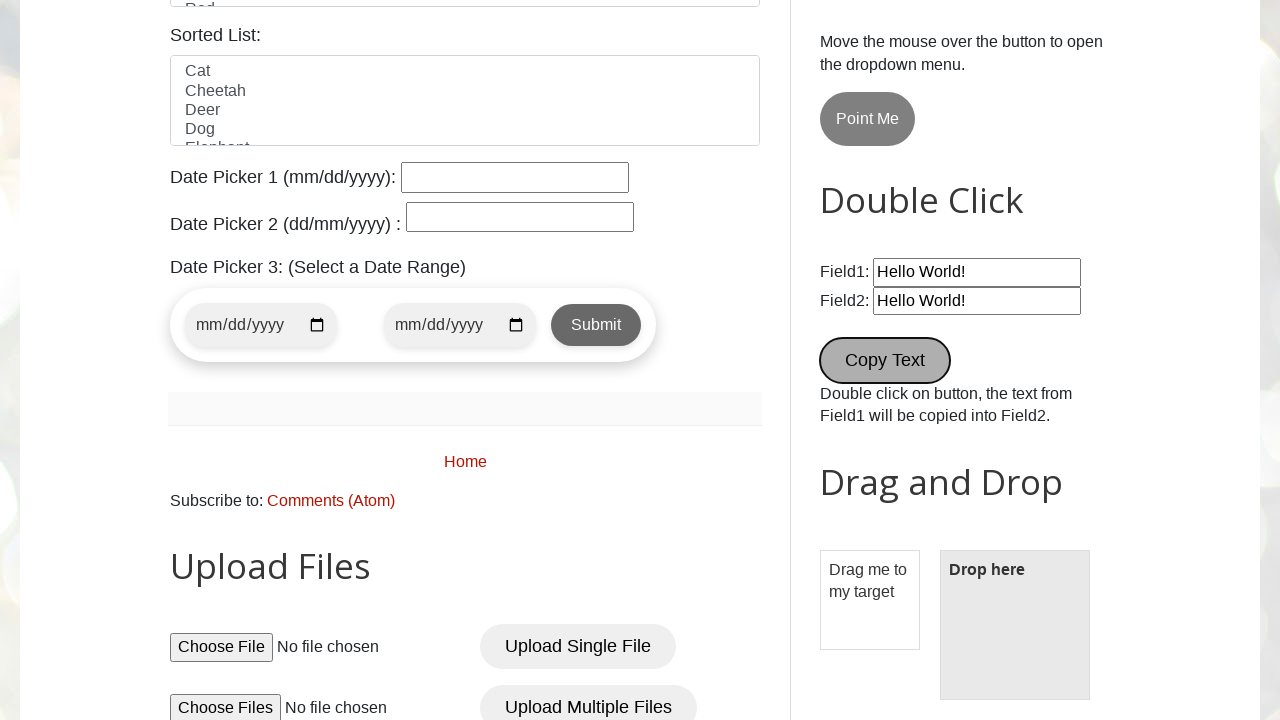

Verified that the text field contains 'Hello World!' after double-click
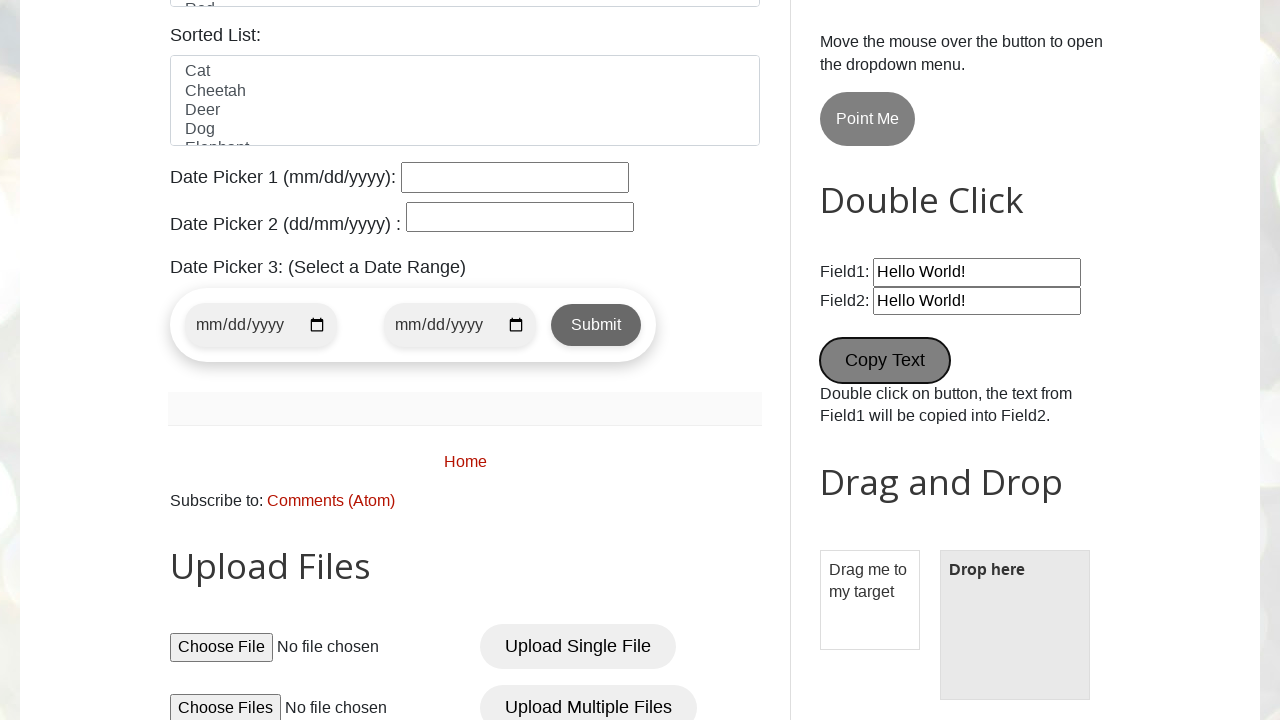

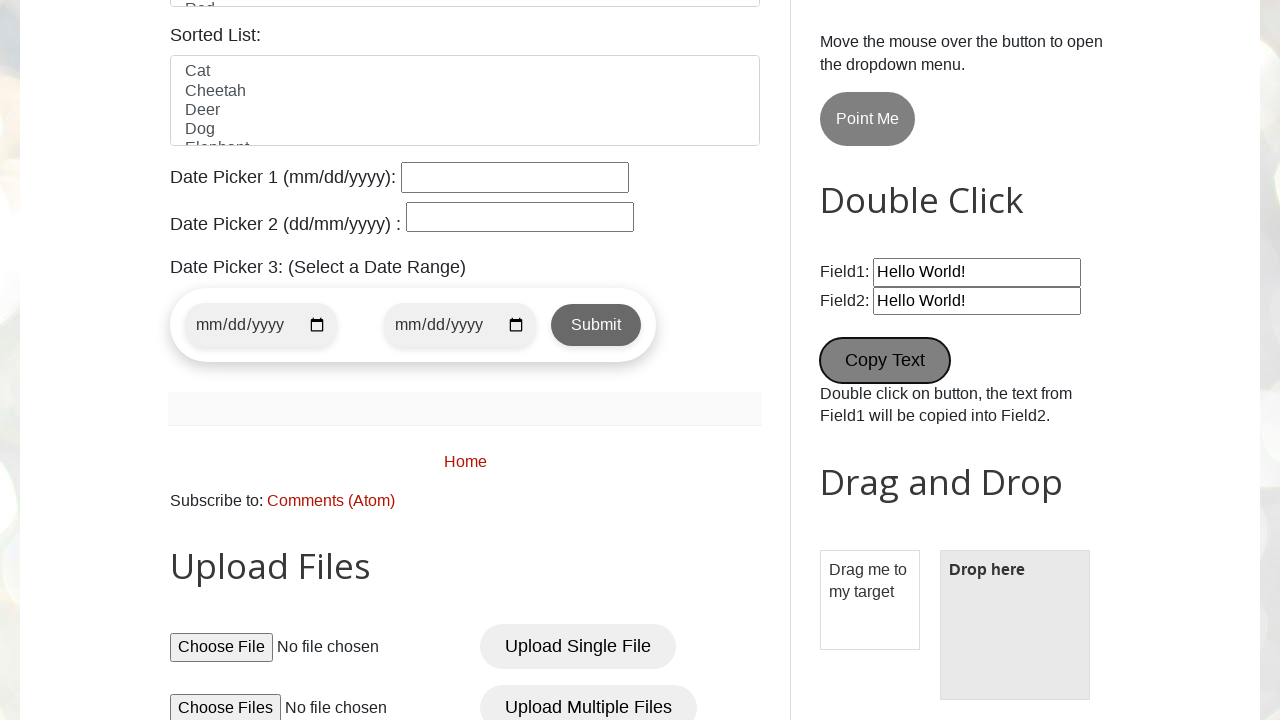